Tests navigation to the Checkboxes page by clicking the link and verifying the URL

Starting URL: https://the-internet.herokuapp.com/

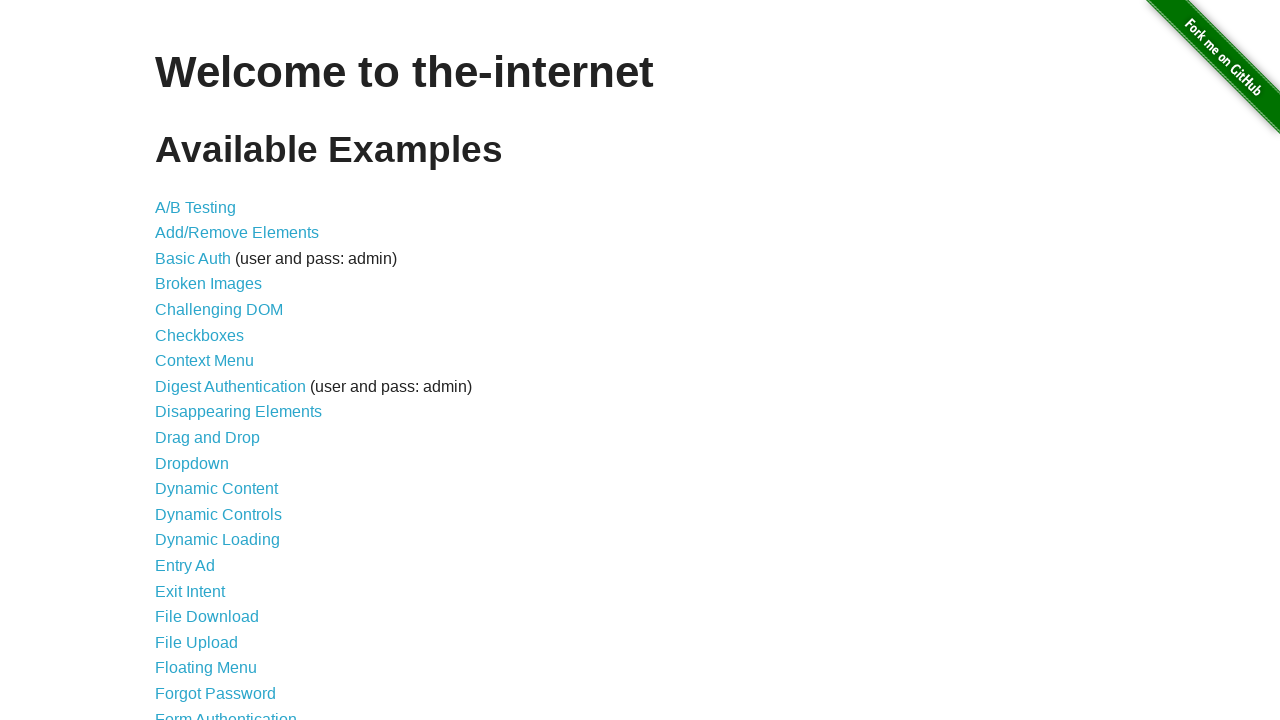

Clicked on Checkboxes link at (200, 335) on internal:role=link[name="Checkboxes"i]
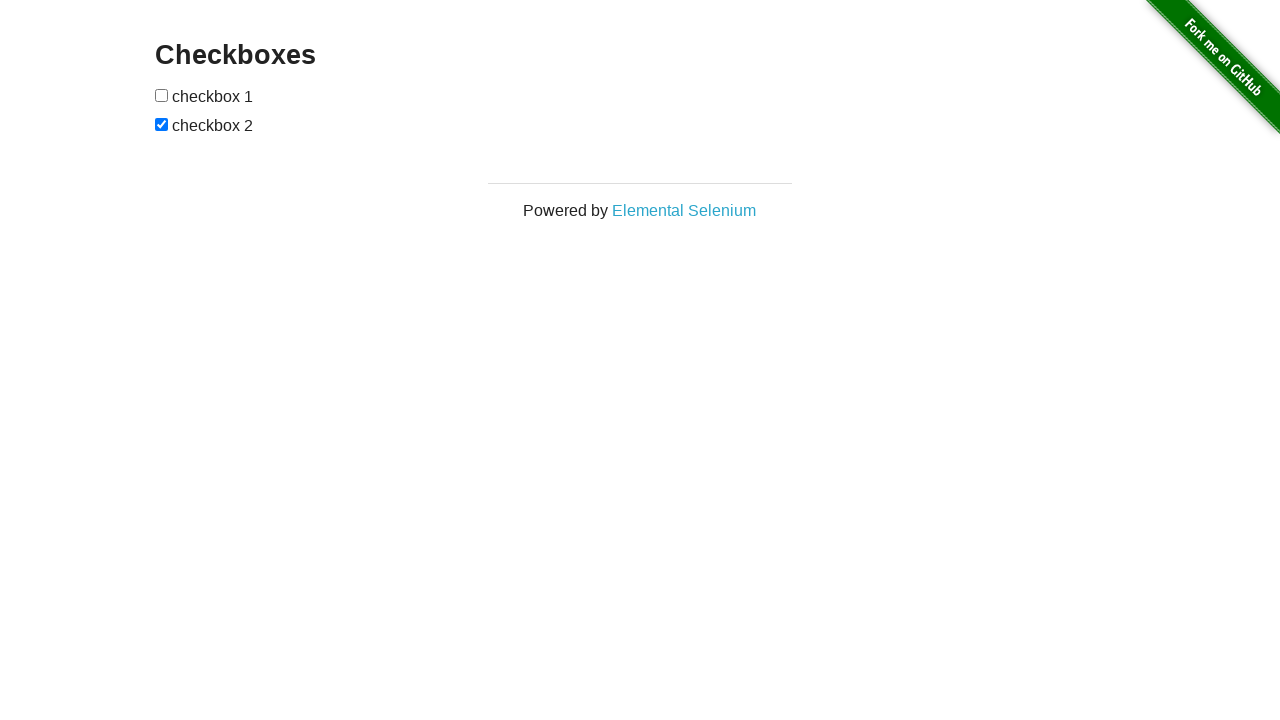

Verified URL contains 'checkboxes'
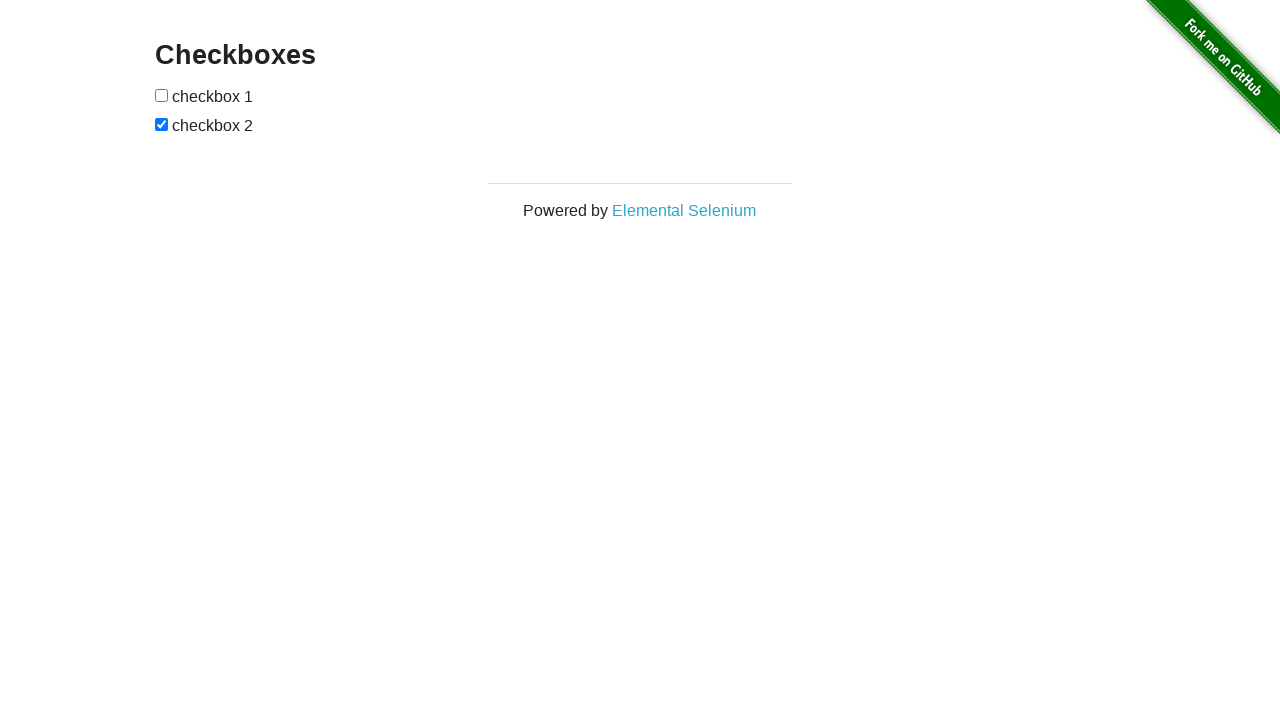

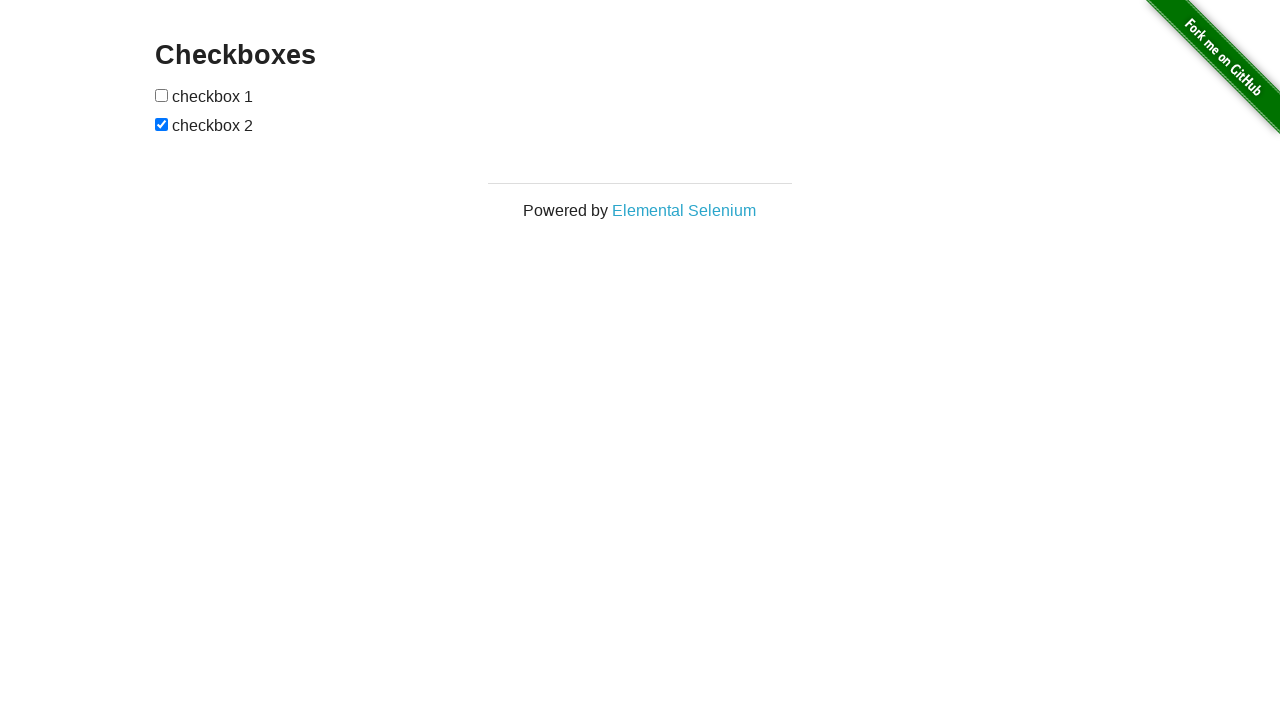